Loads the main AppliFashion page and waits for it to be ready

Starting URL: https://demo.applitools.com/tlcHackathonMasterV2.html

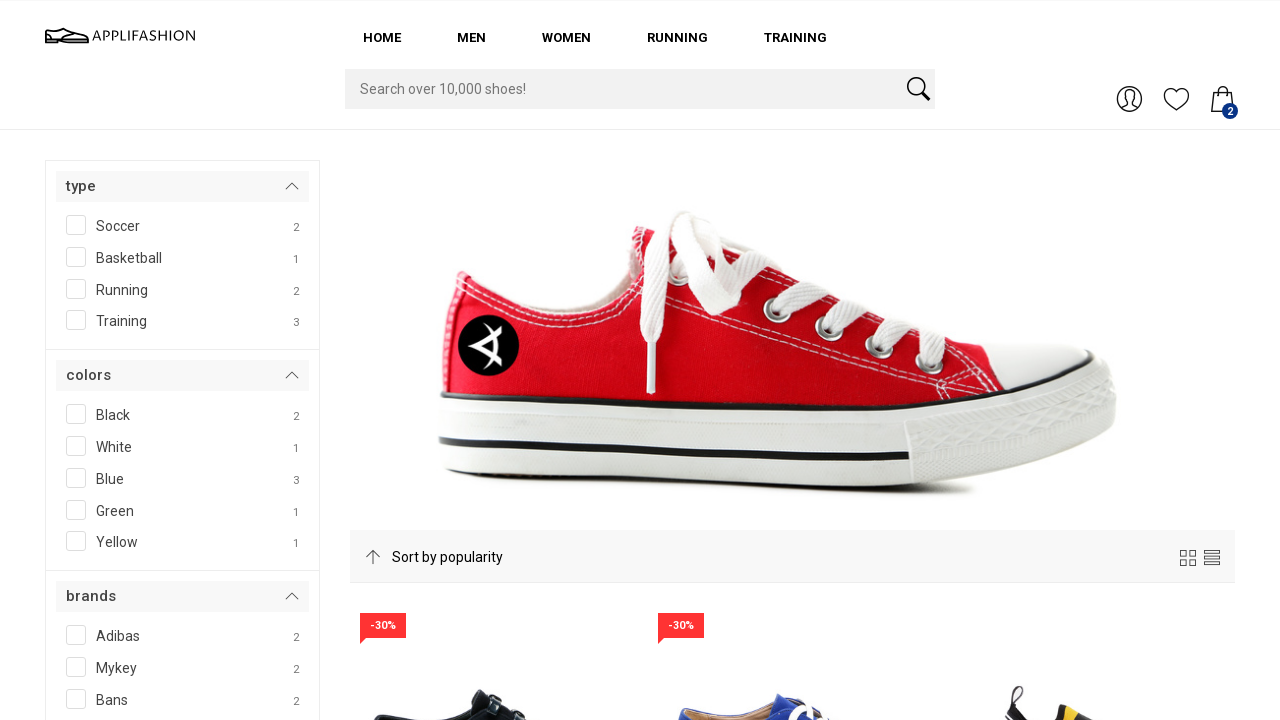

Set viewport size to 1600x1200
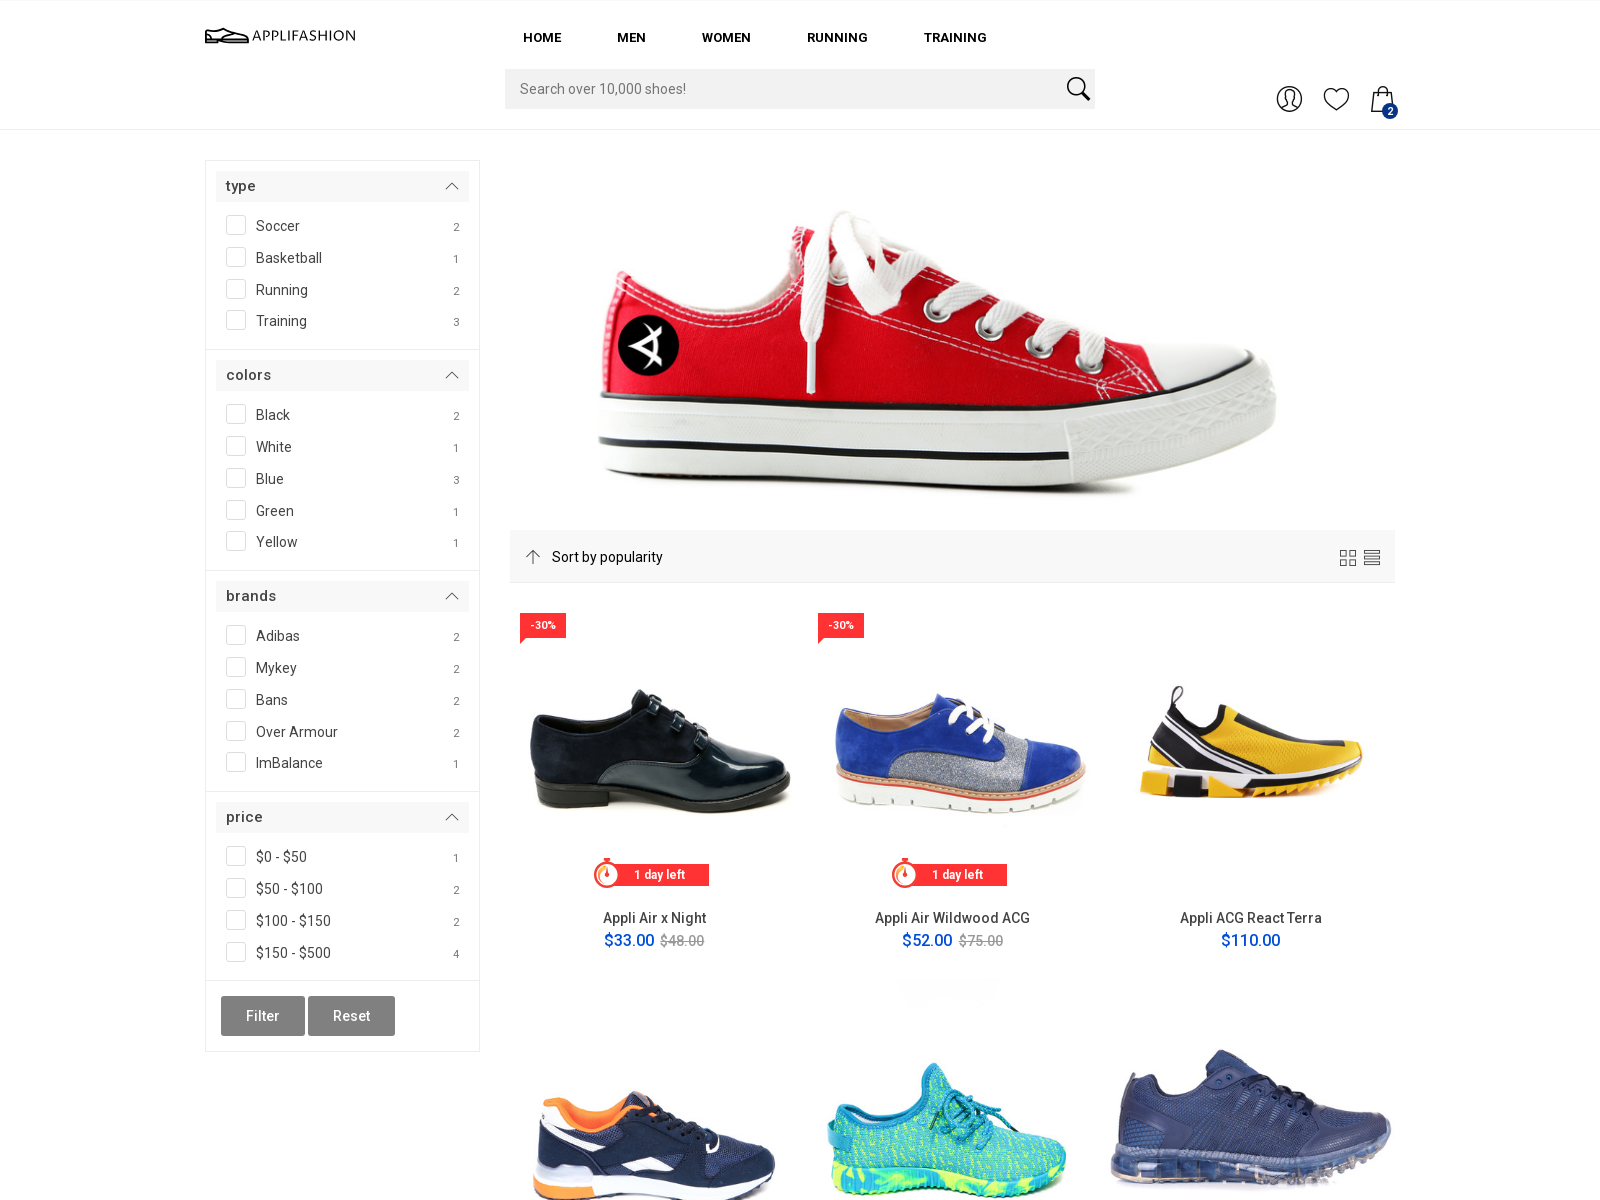

Main AppliFashion page fully loaded and ready
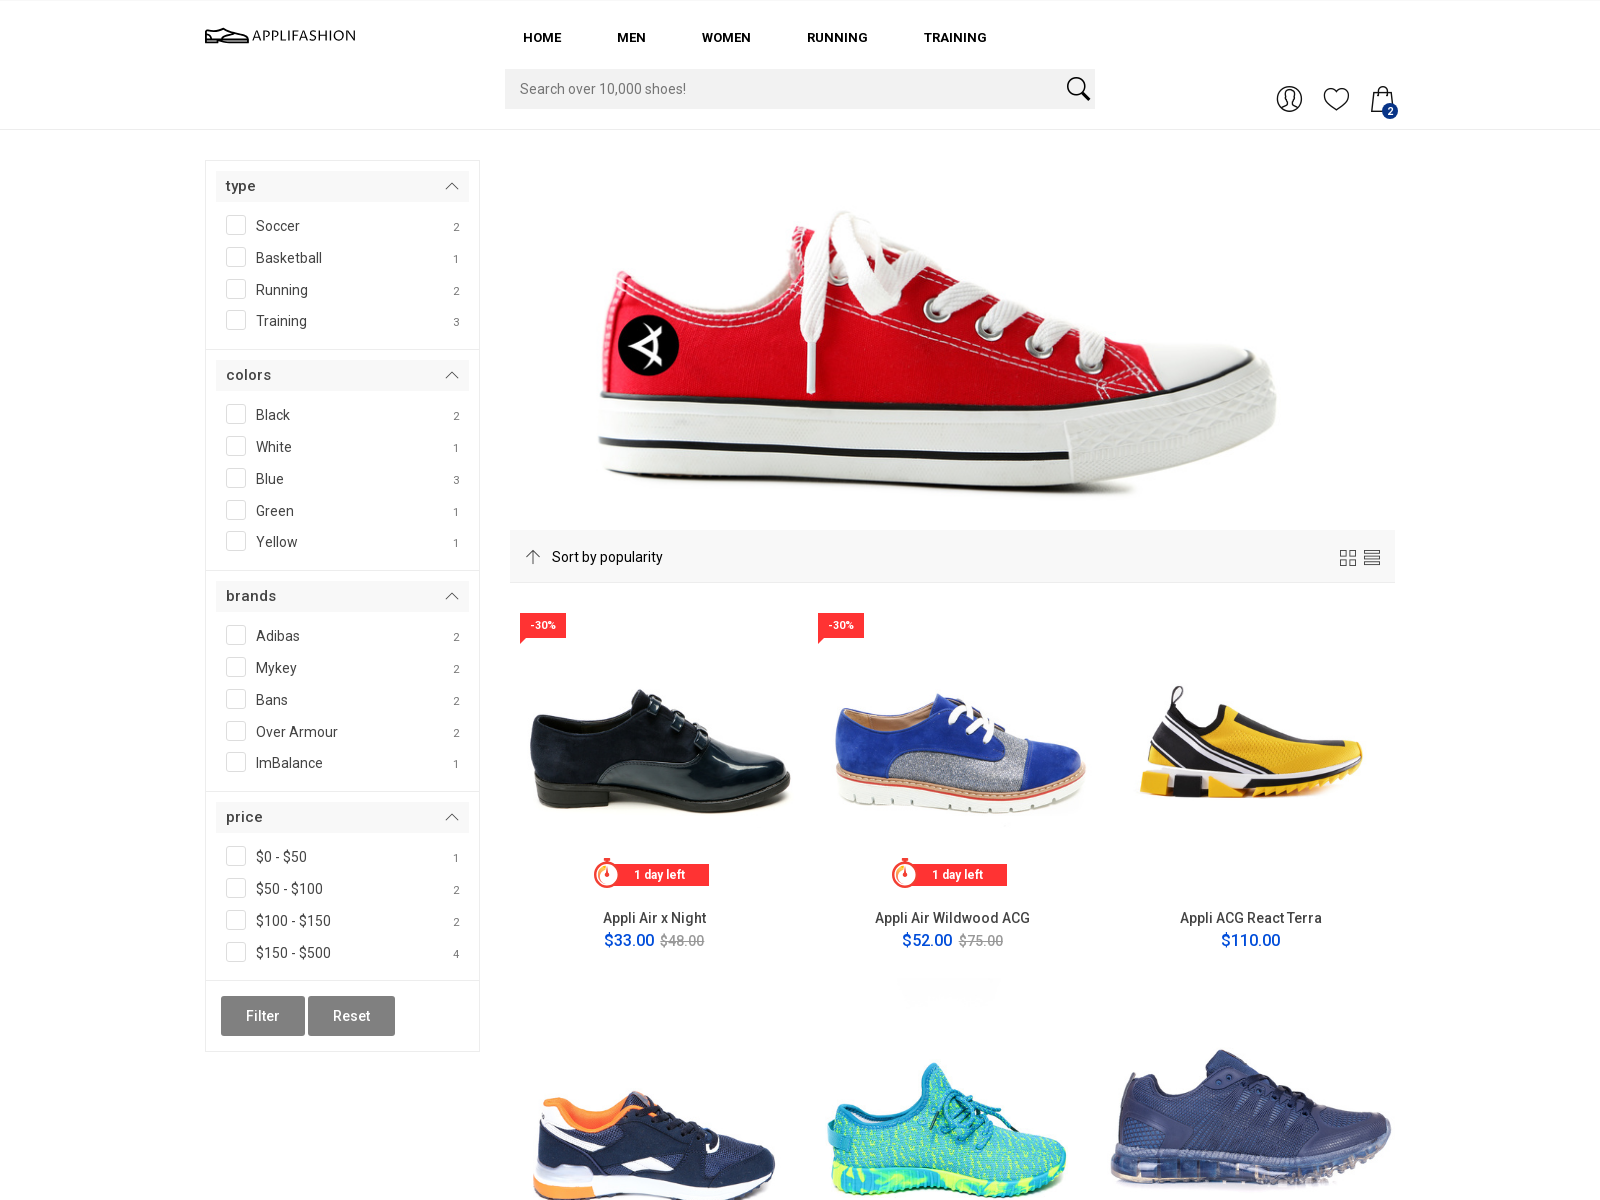

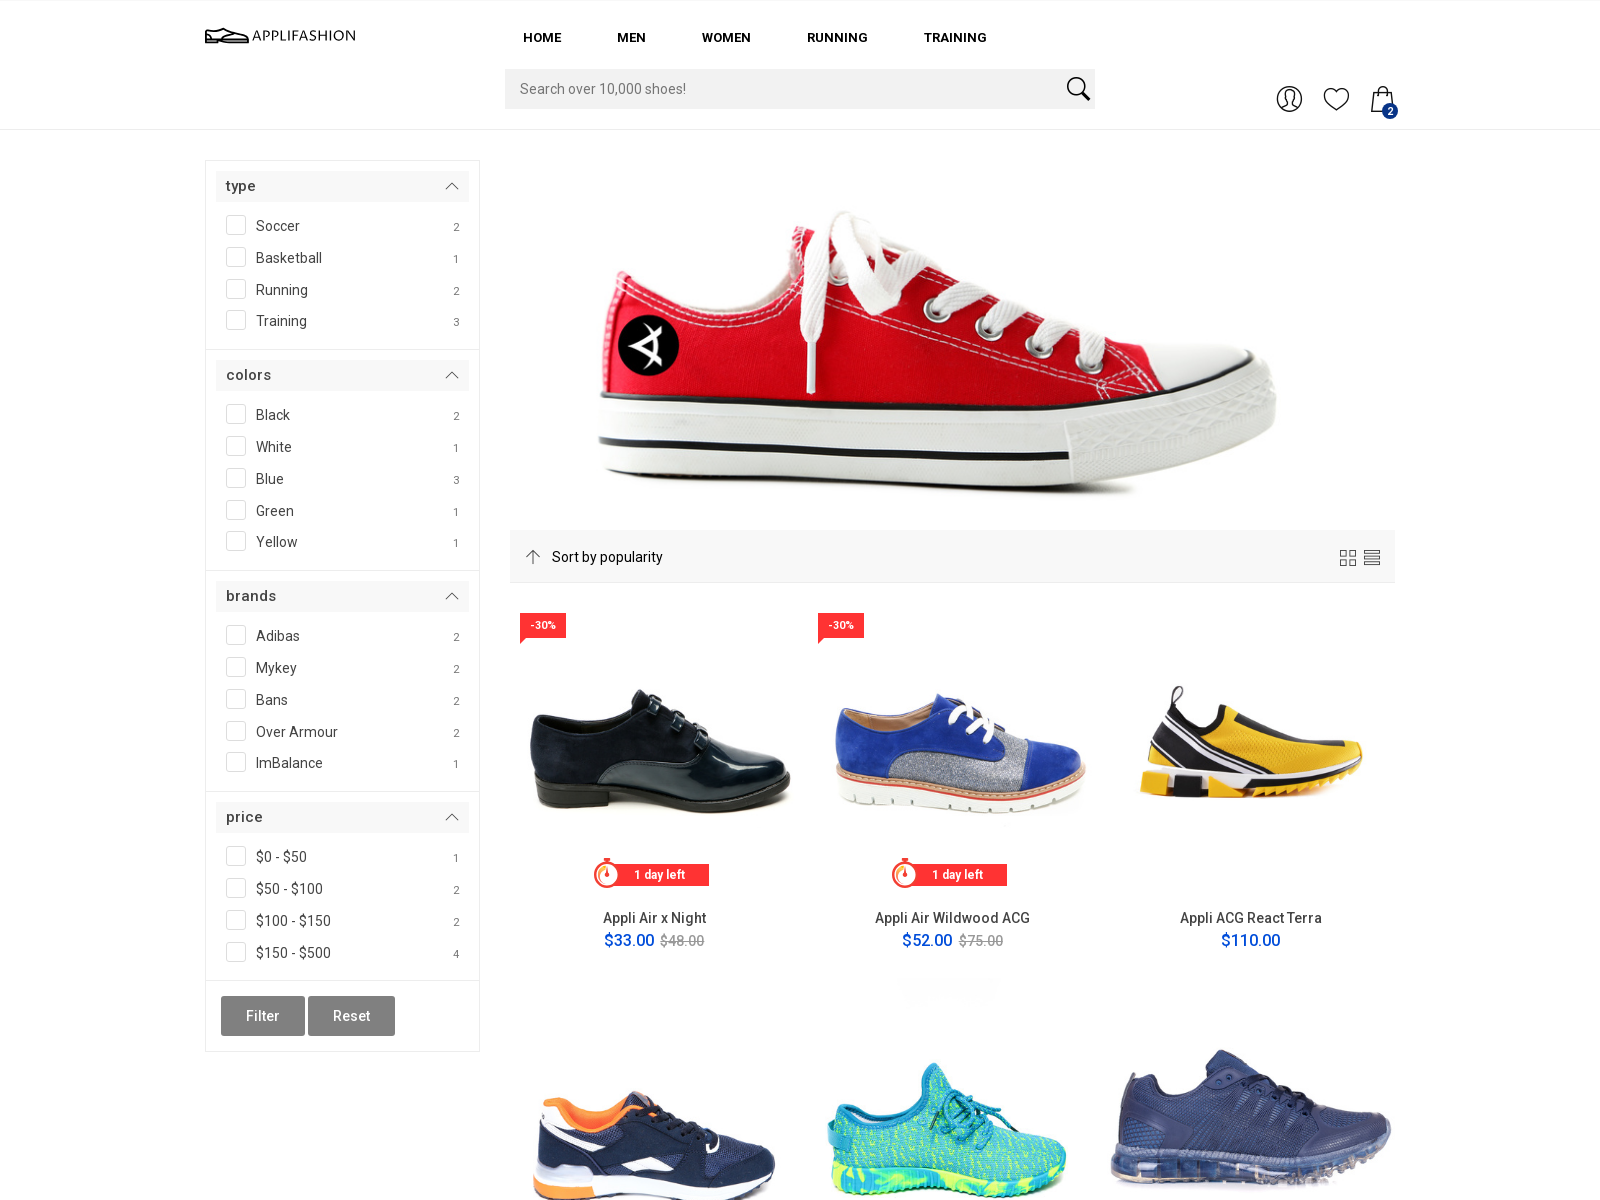